Tests that the home page does not contain an element with ID "HomePageFooter"

Starting URL: http://www.arqiva.com

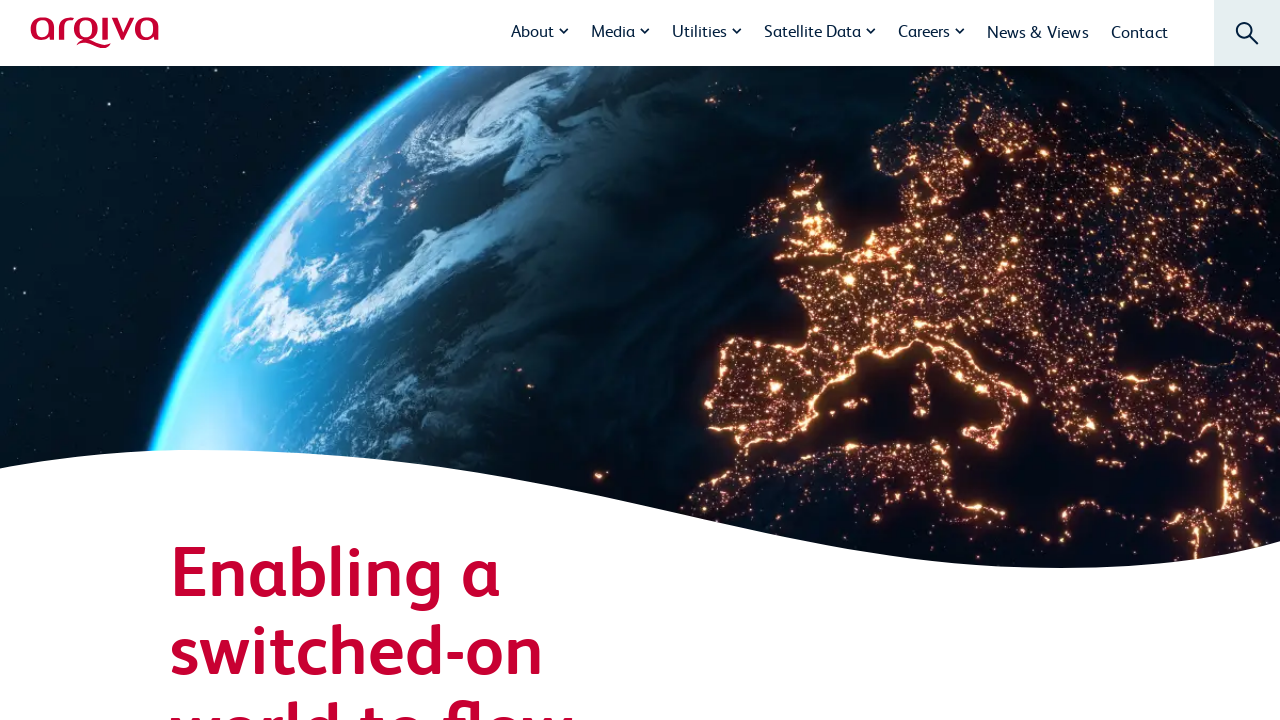

Navigated to http://www.arqiva.com
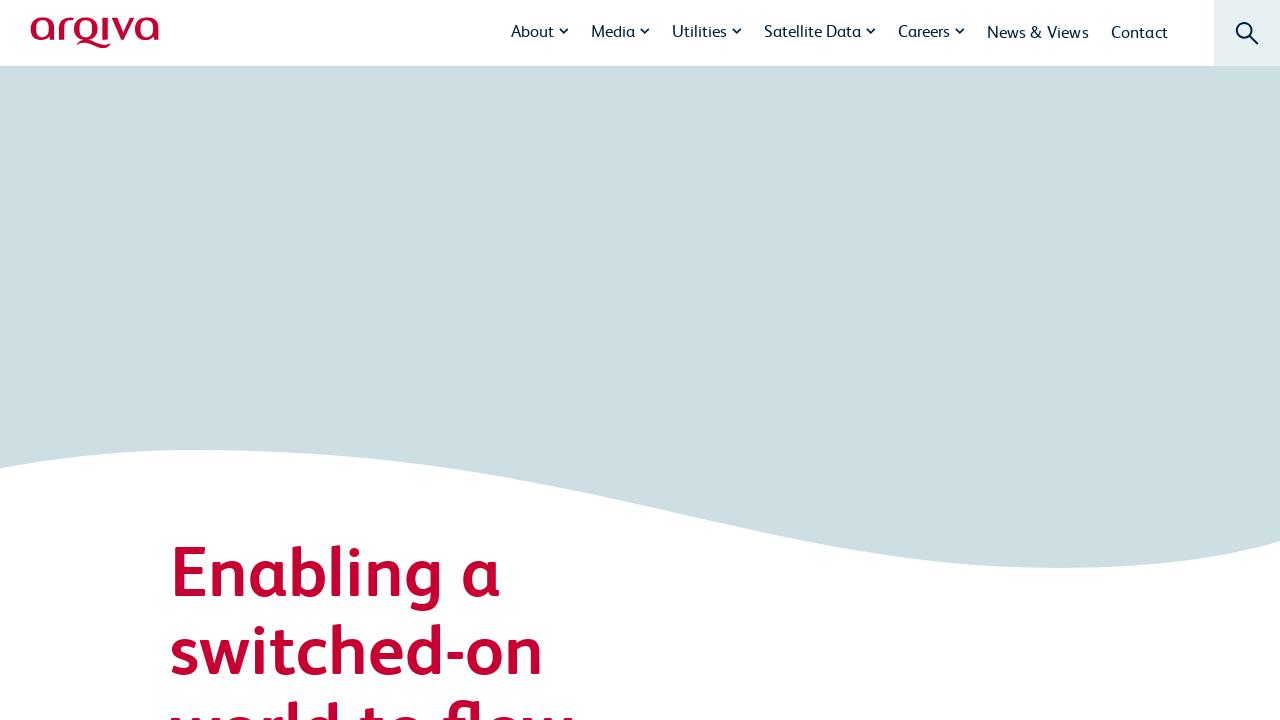

Located #HomePageFooter element and counted occurrences
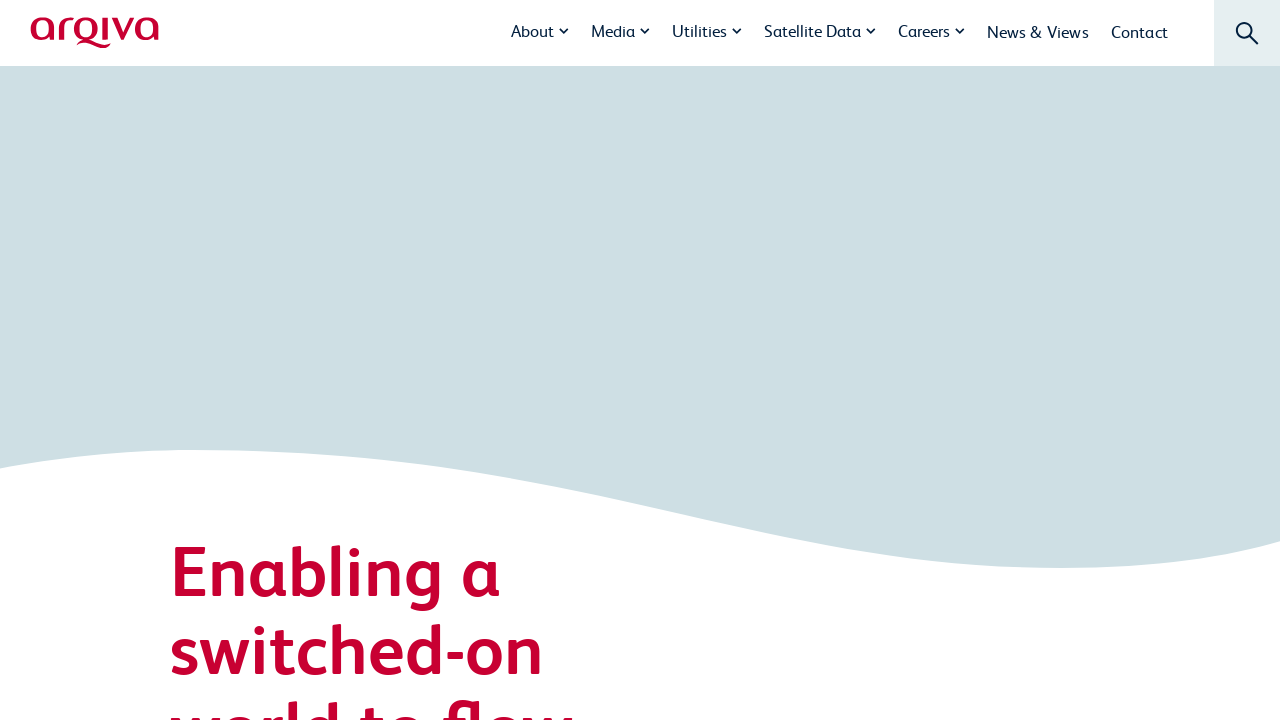

Asserted that HomePageFooter element is not present (count == 0)
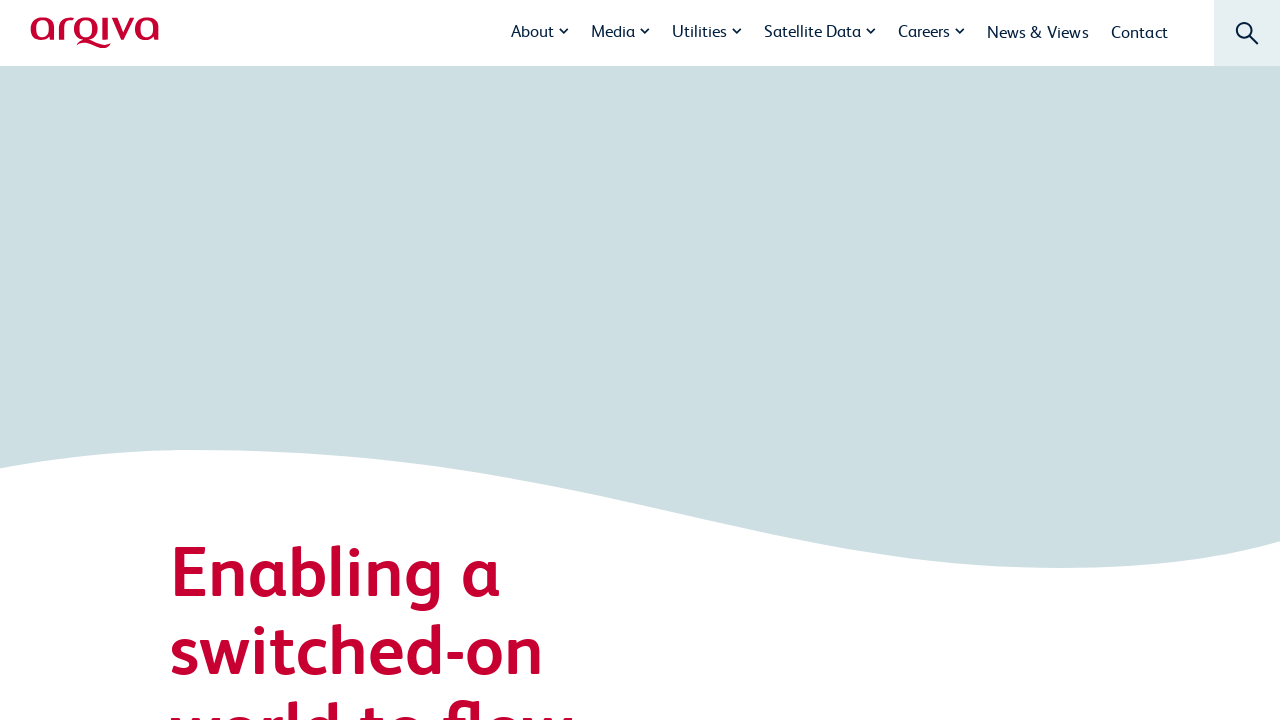

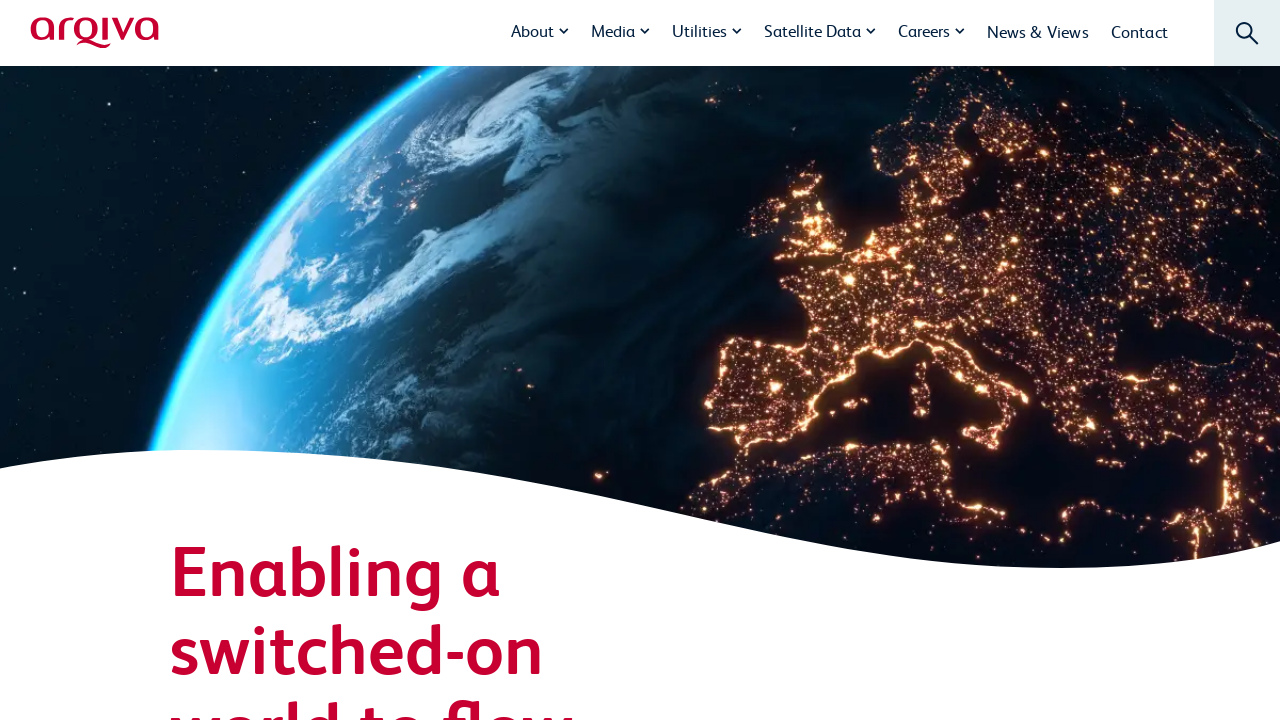